Tests the NSE India pre-open market page by selecting 'All' from the category dropdown and verifying the CSV download button is available and functional.

Starting URL: https://www.nseindia.com/market-data/pre-open-market-cm-and-emerge-market

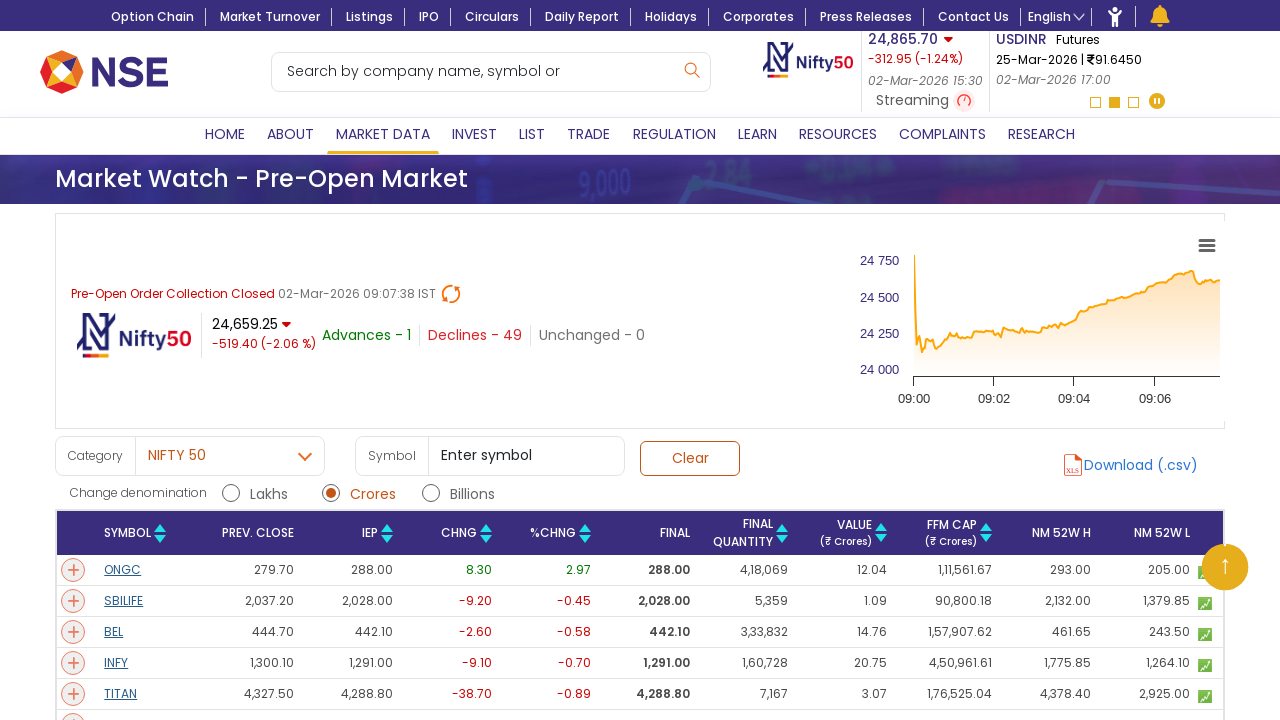

Waited 8 seconds for page to load completely
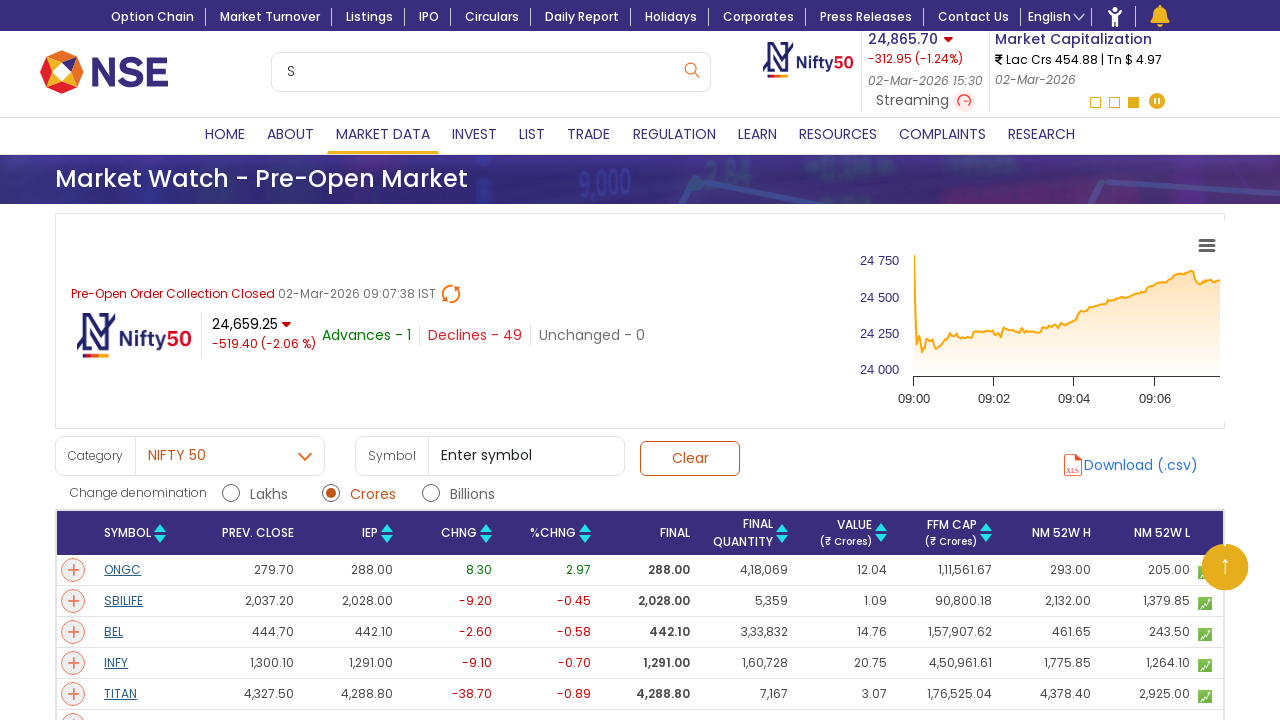

Category dropdown selector '#sel-Pre-Open-Market' became available
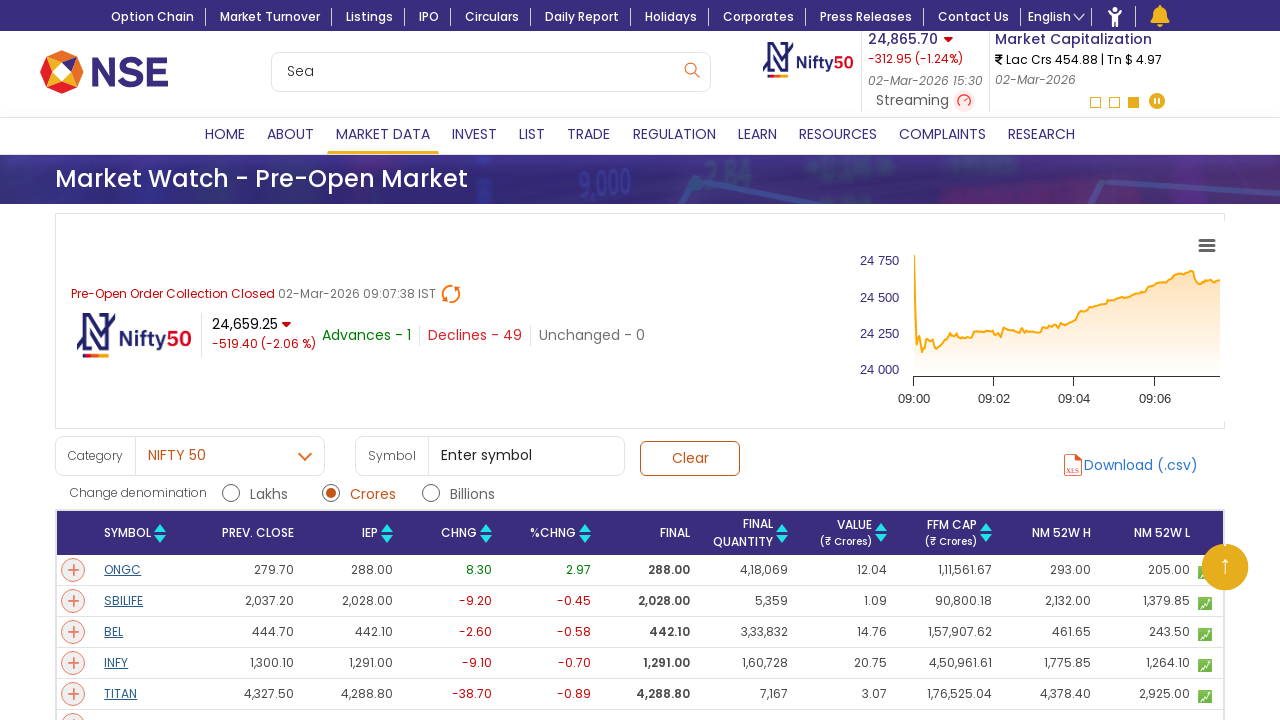

Clicked on category dropdown to open it at (230, 456) on #sel-Pre-Open-Market
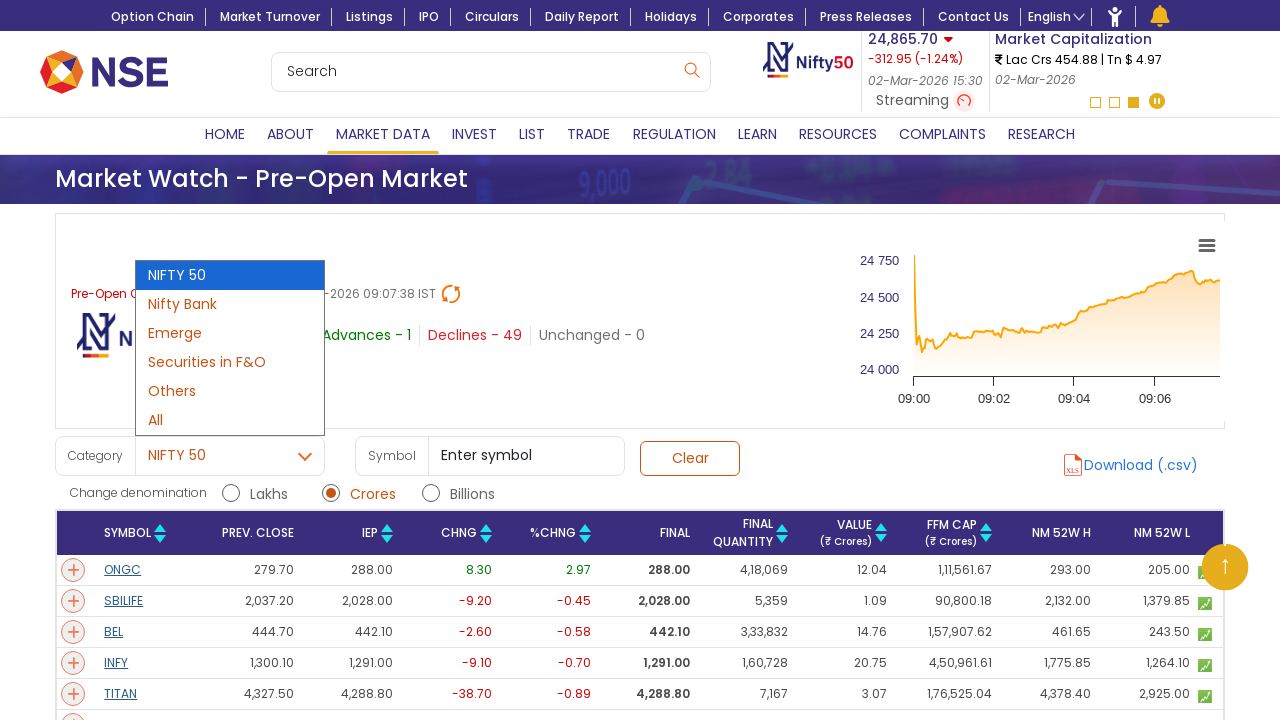

Waited 2 seconds for dropdown menu to fully open
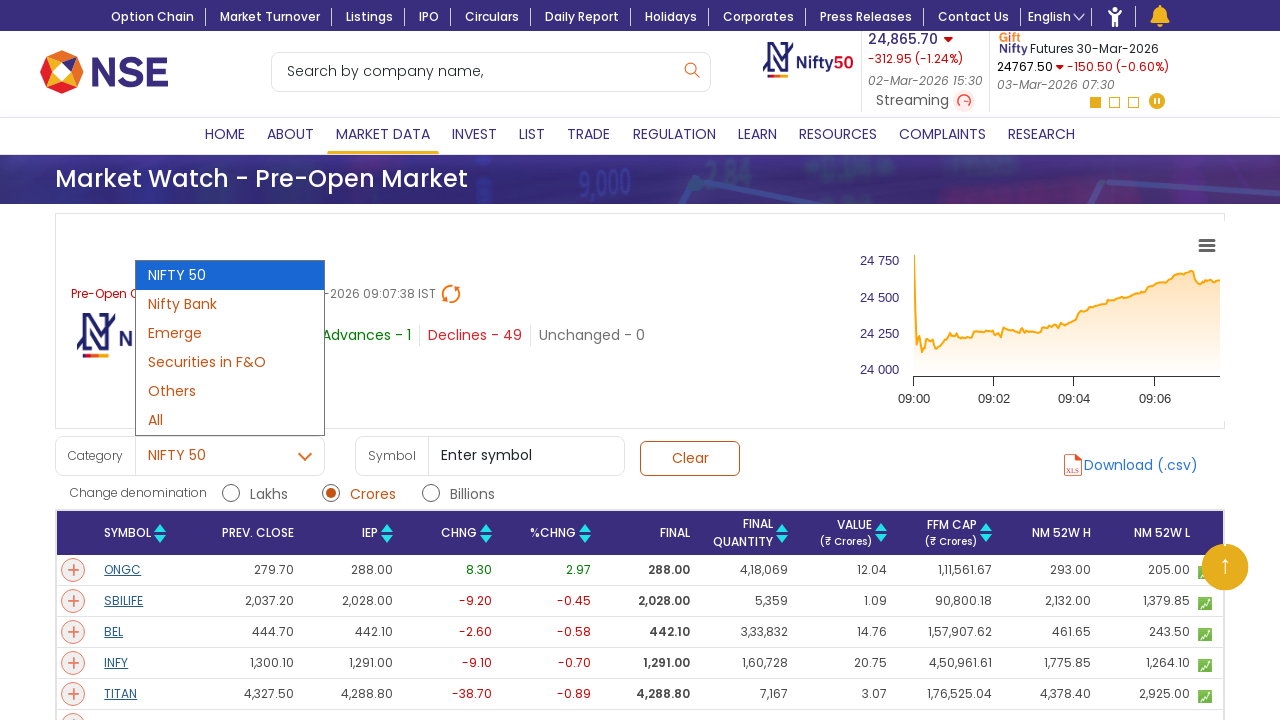

Selected 'ALL' option from category dropdown on #sel-Pre-Open-Market
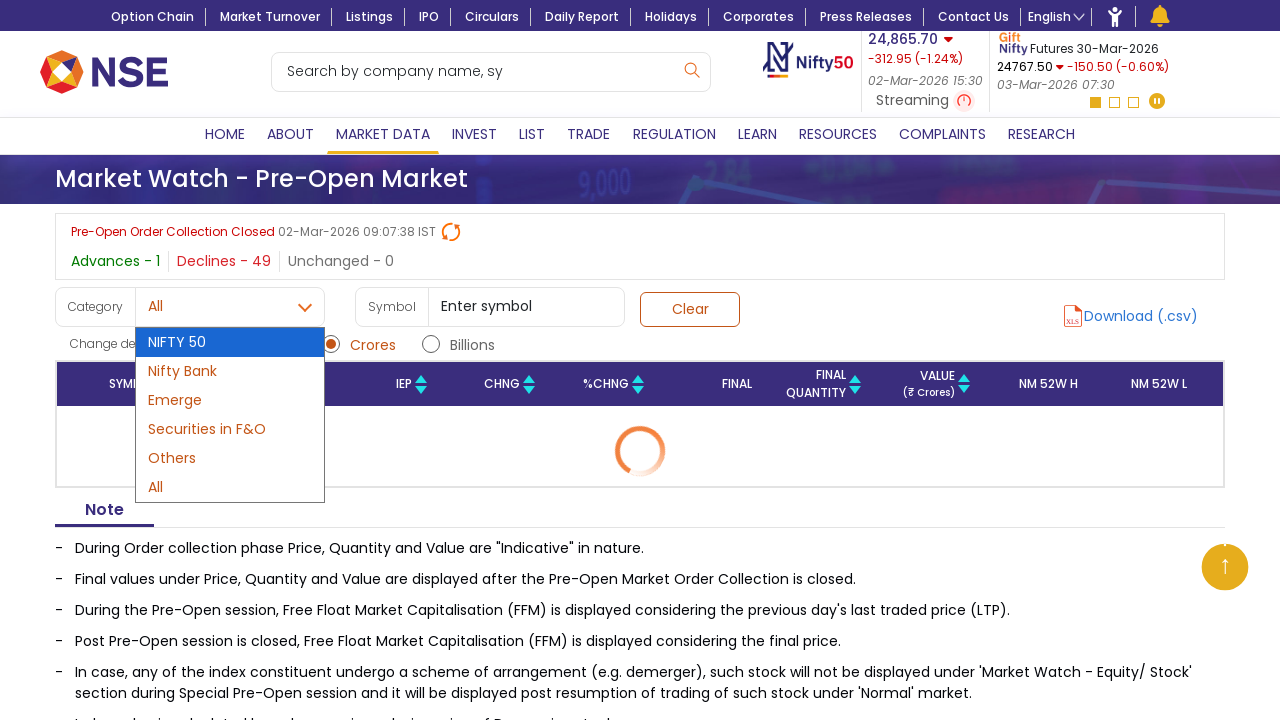

Waited 3 seconds for market data to load after selecting 'ALL'
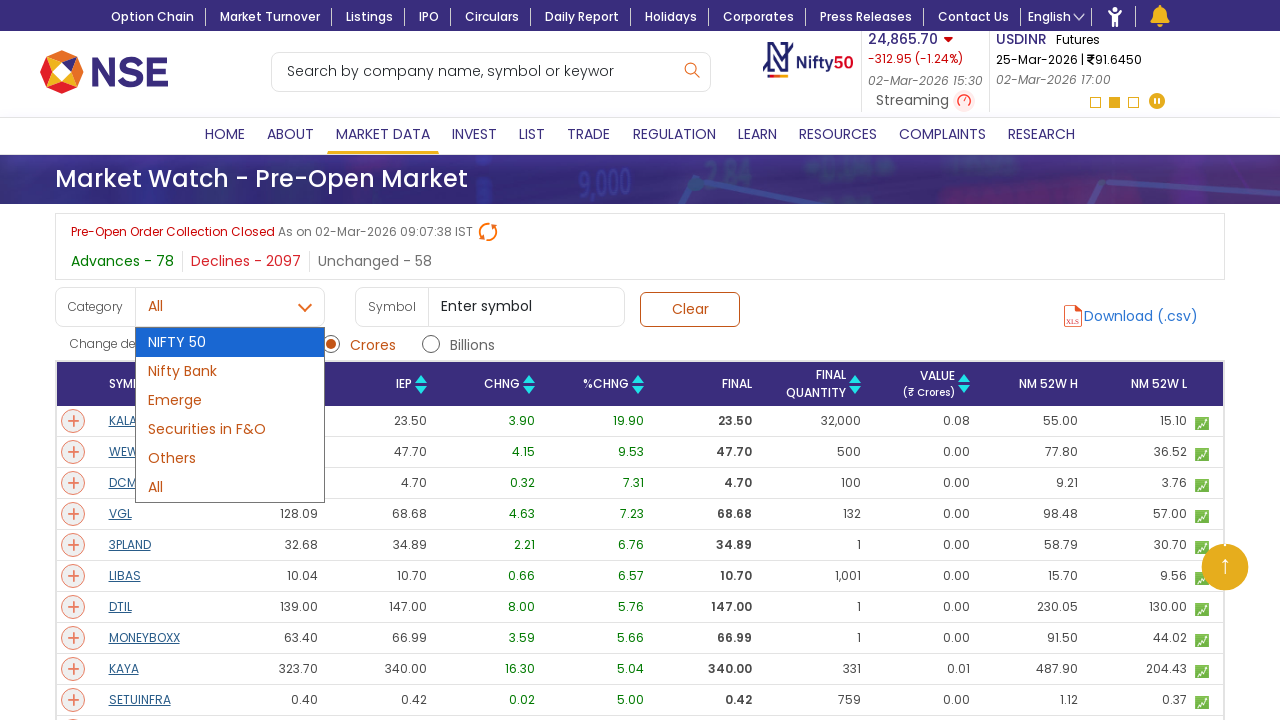

Located CSV download button
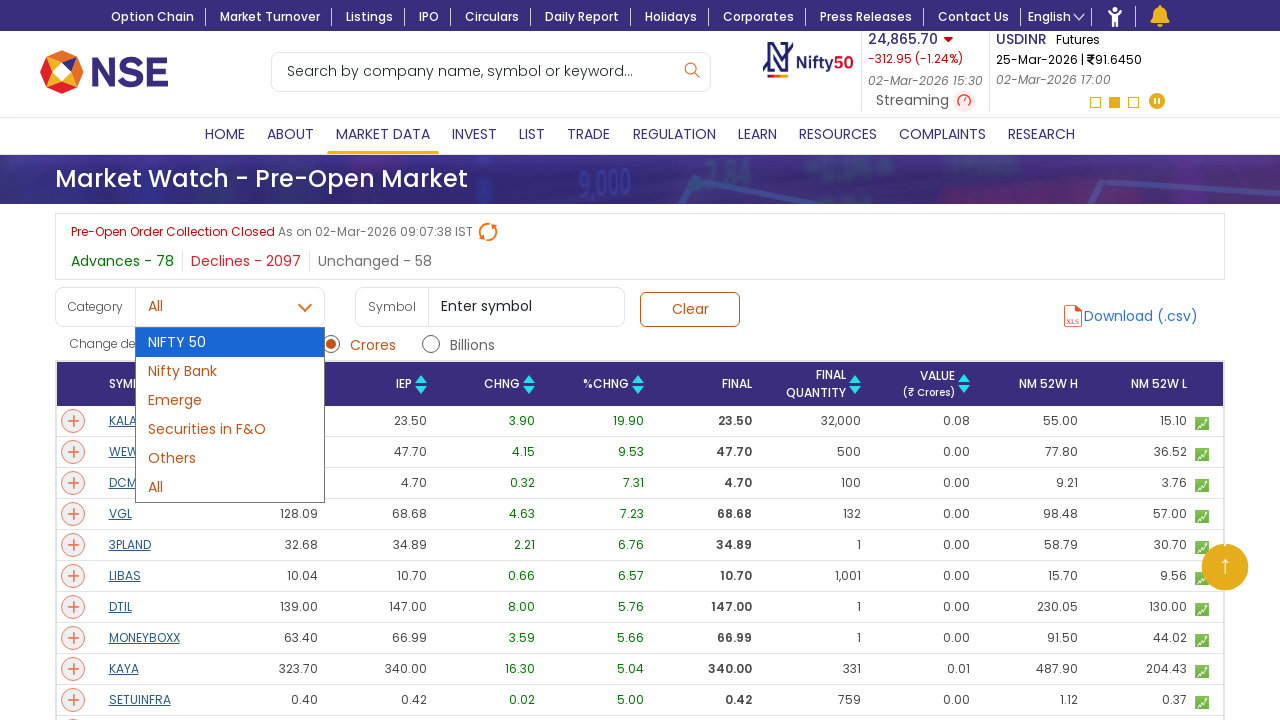

CSV download button became visible
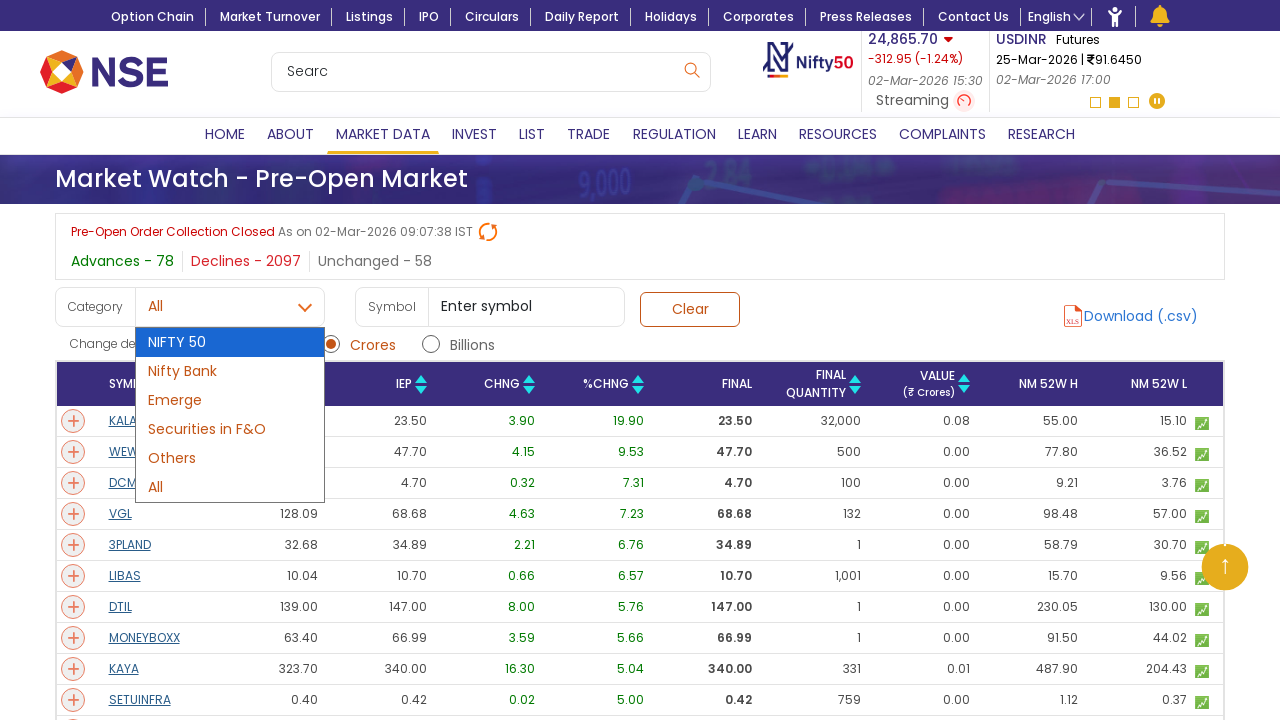

Clicked CSV download button to verify functionality at (1141, 316) on text=Download (.csv) >> nth=0
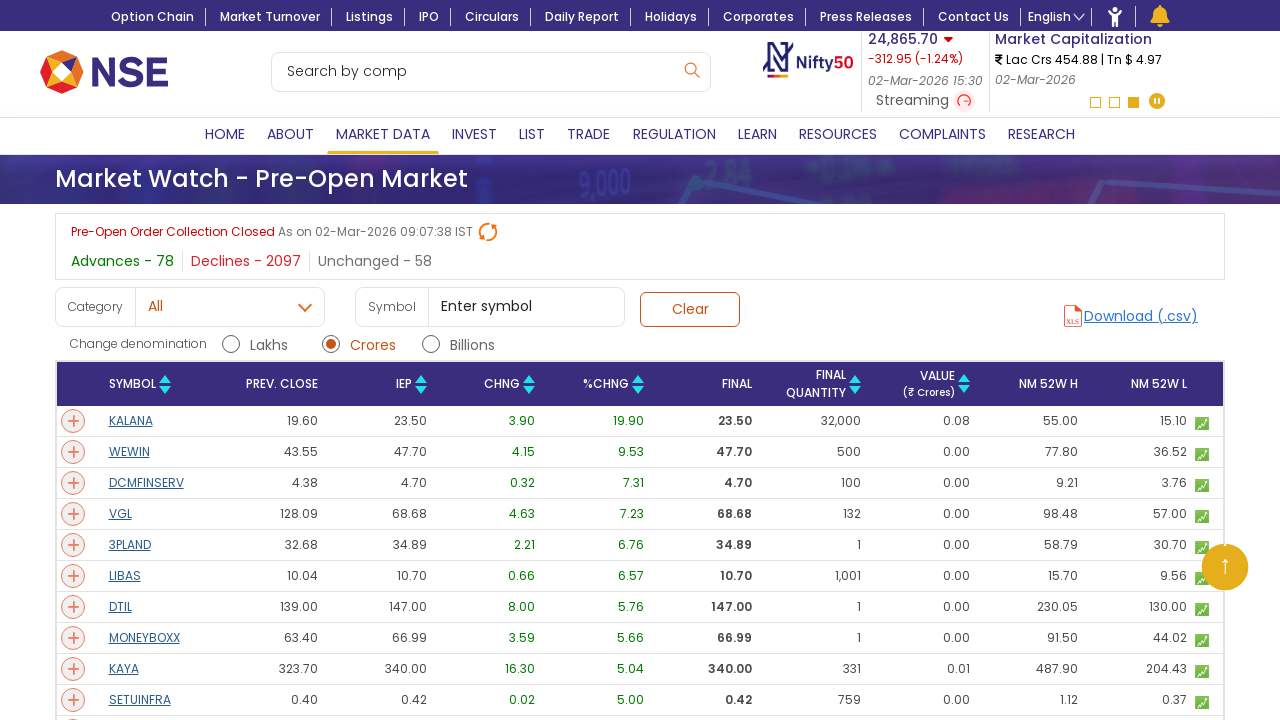

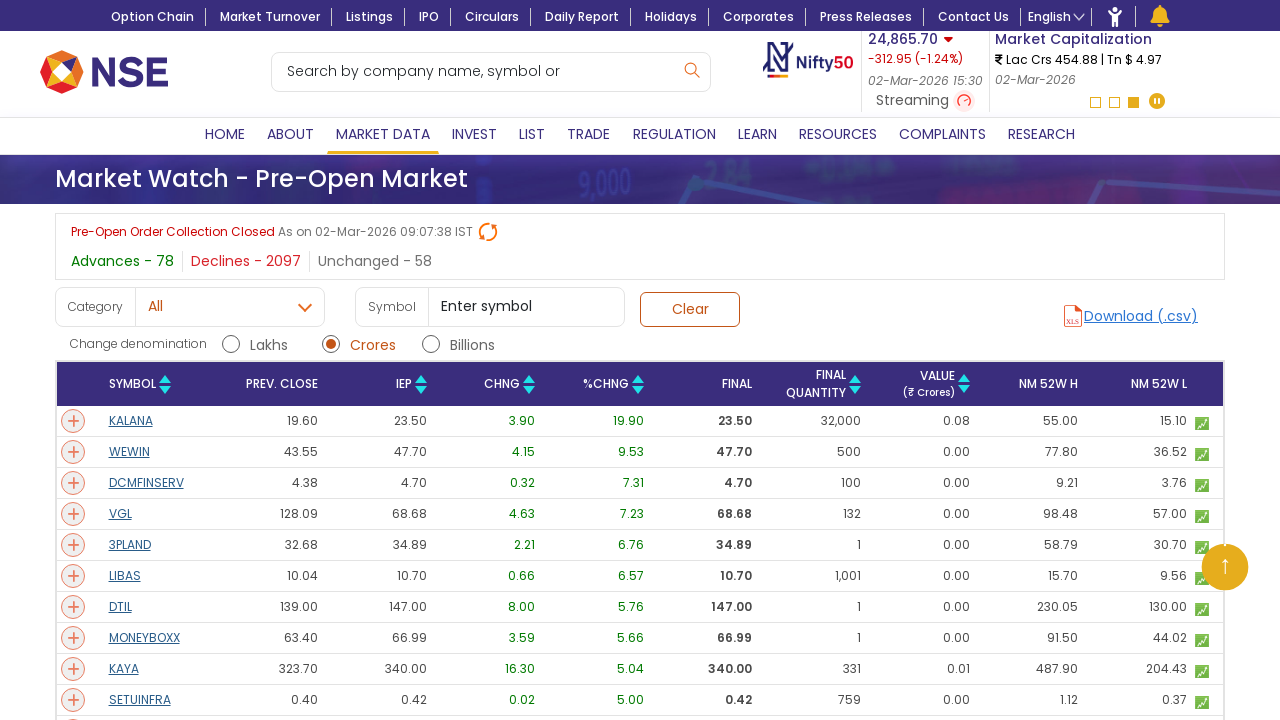